Tests modal functionality by clicking a button to open a modal dialog and then closing it using JavaScript click execution

Starting URL: https://formy-project.herokuapp.com/modal

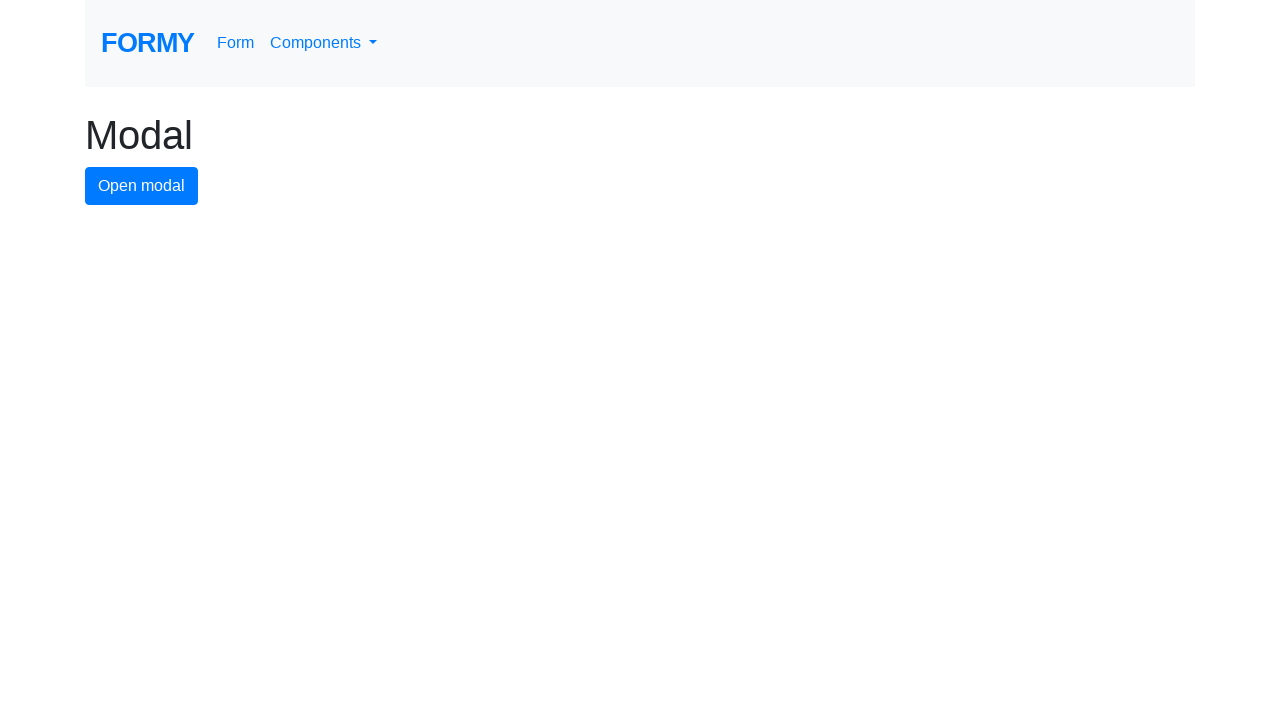

Clicked modal button to open modal dialog at (142, 186) on #modal-button
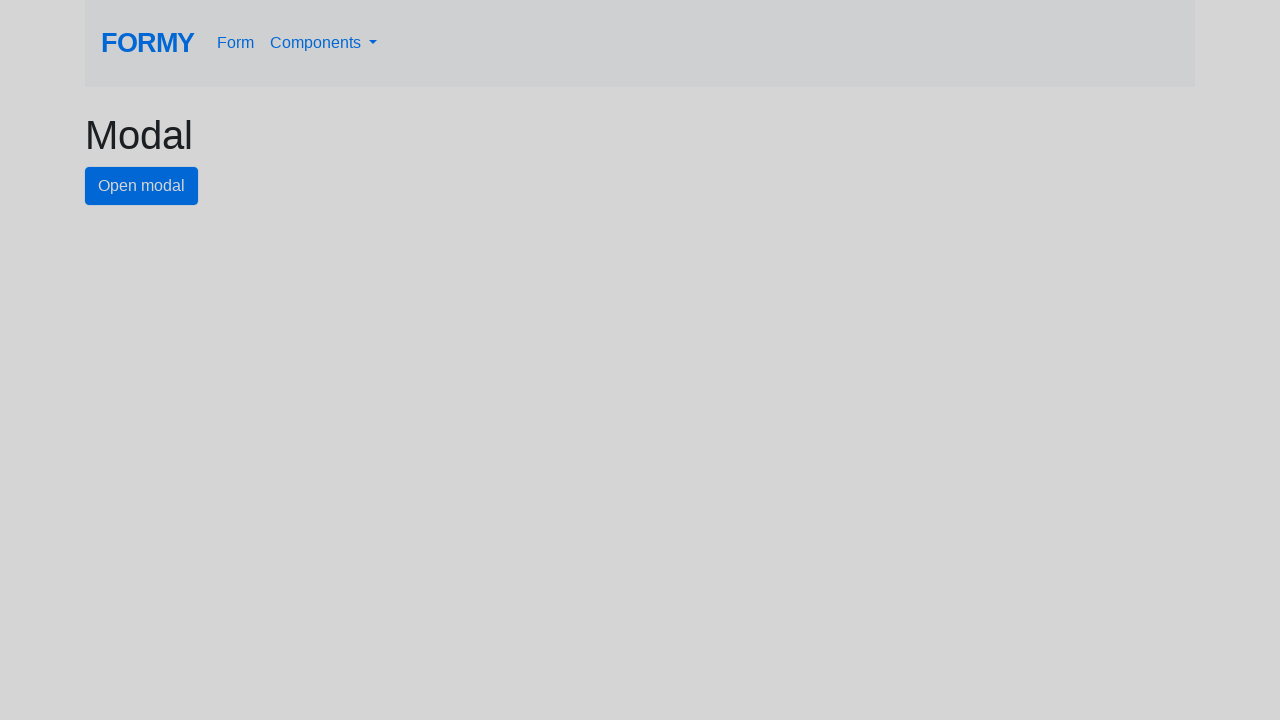

Close button is visible in modal
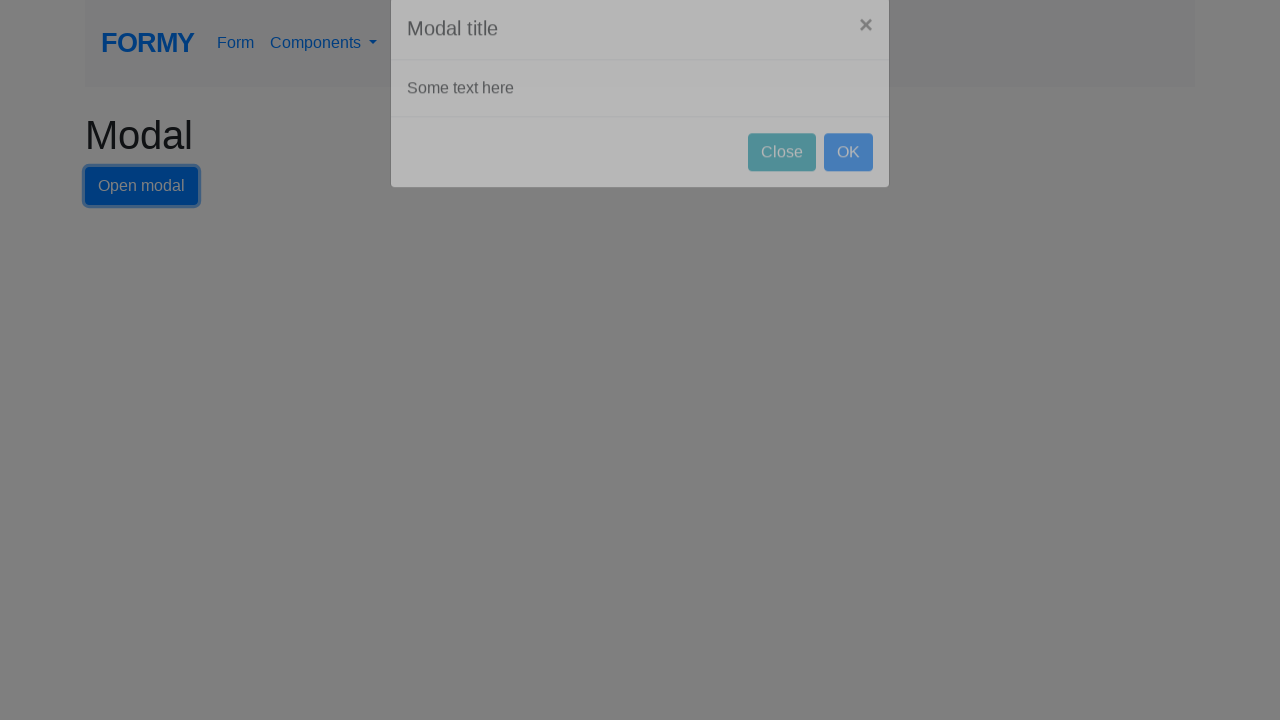

Clicked close button to close modal dialog using JavaScript execution at (782, 184) on #close-button
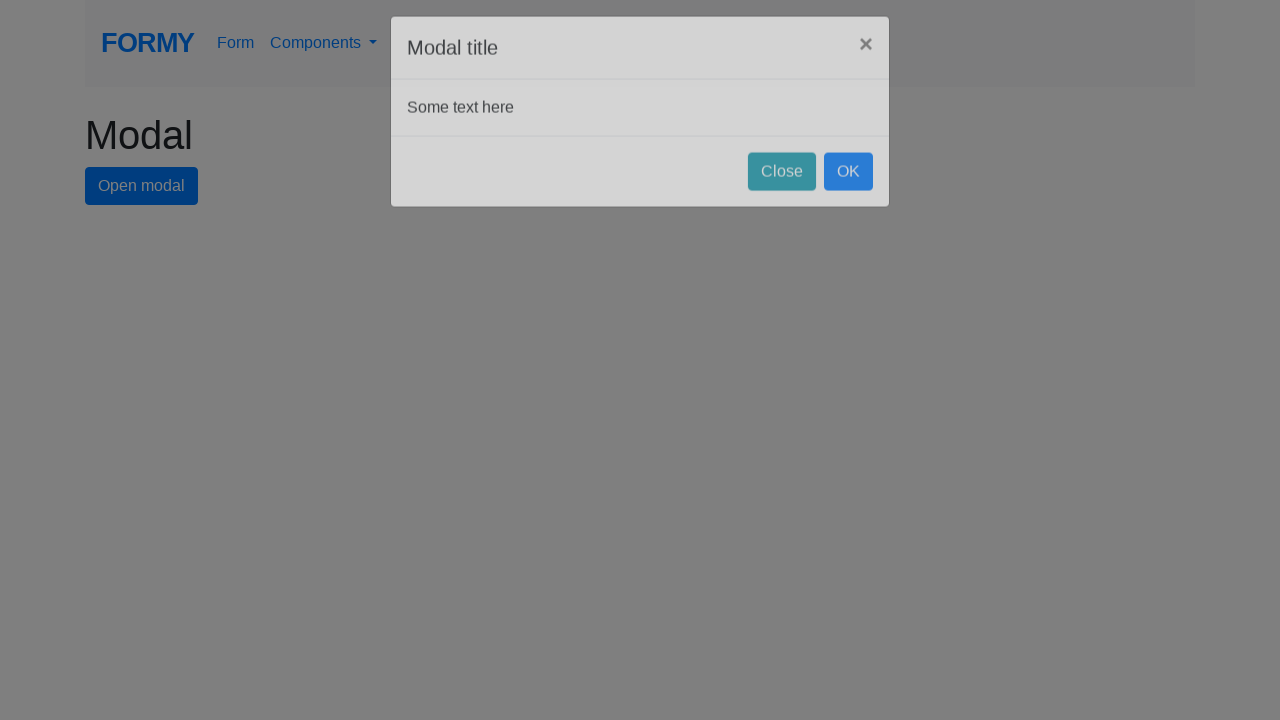

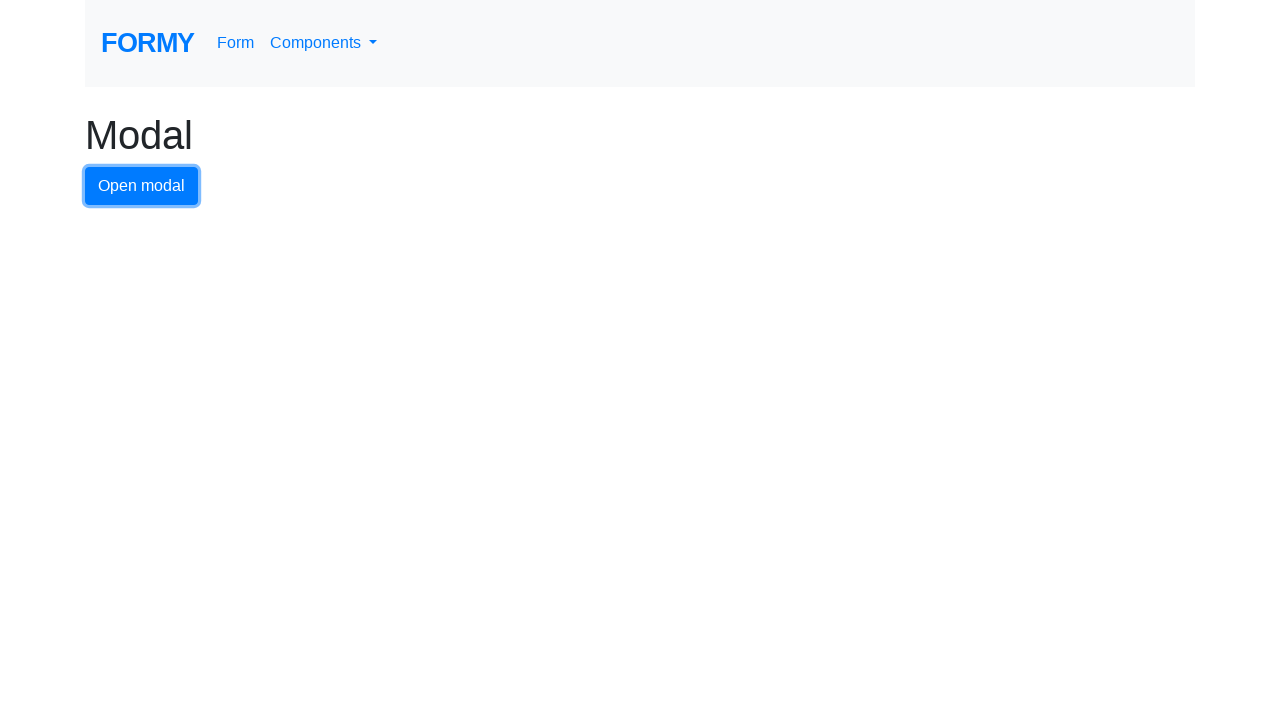